Navigates to GetCalley's sitemap page and clicks on a specific link to the auto dialer app works page

Starting URL: https://www.getcalley.com/page-sitemap.xml

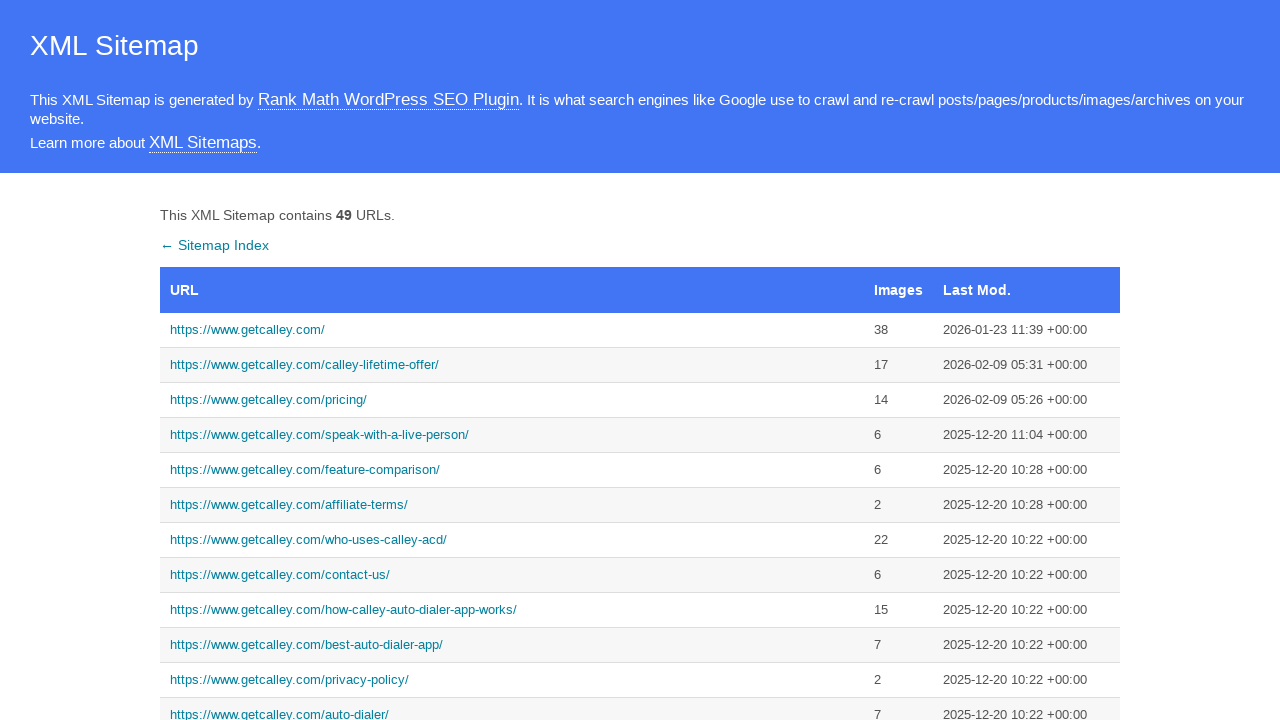

Clicked on the auto dialer app works link from the sitemap at (512, 610) on xpath=//a[text()='https://www.getcalley.com/how-calley-auto-dialer-app-works/']
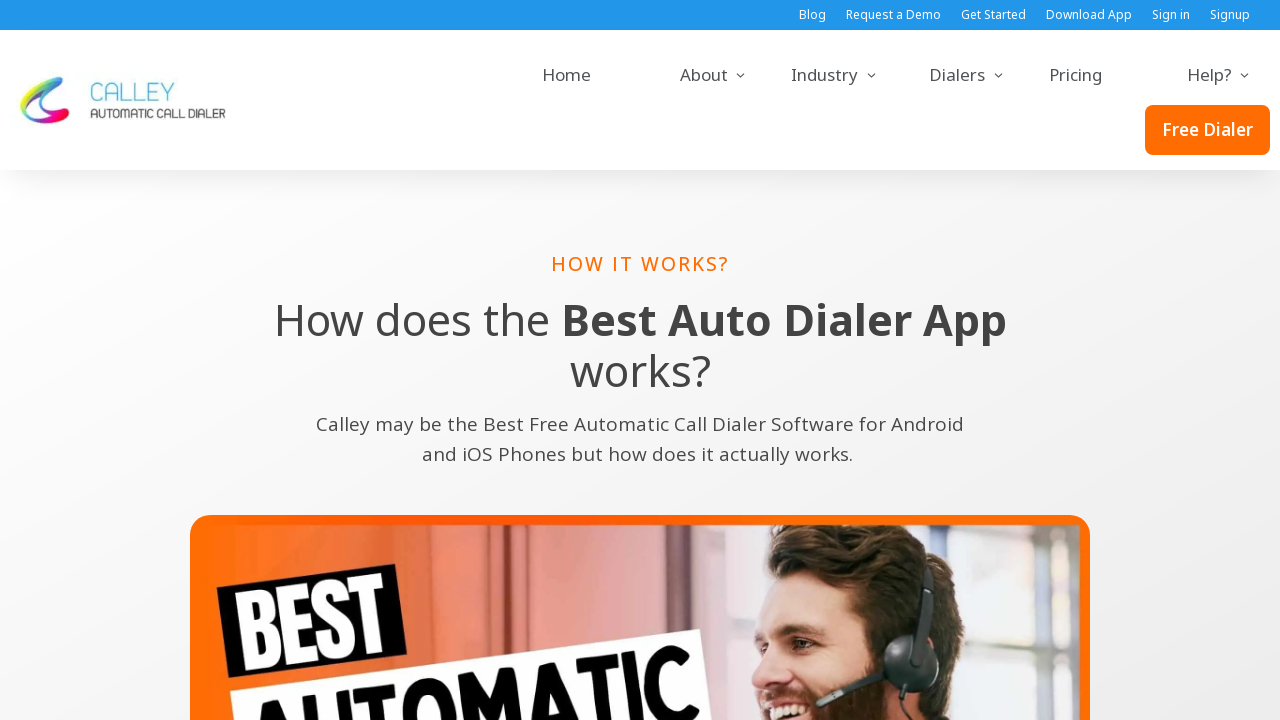

Waited for page to load (networkidle state reached)
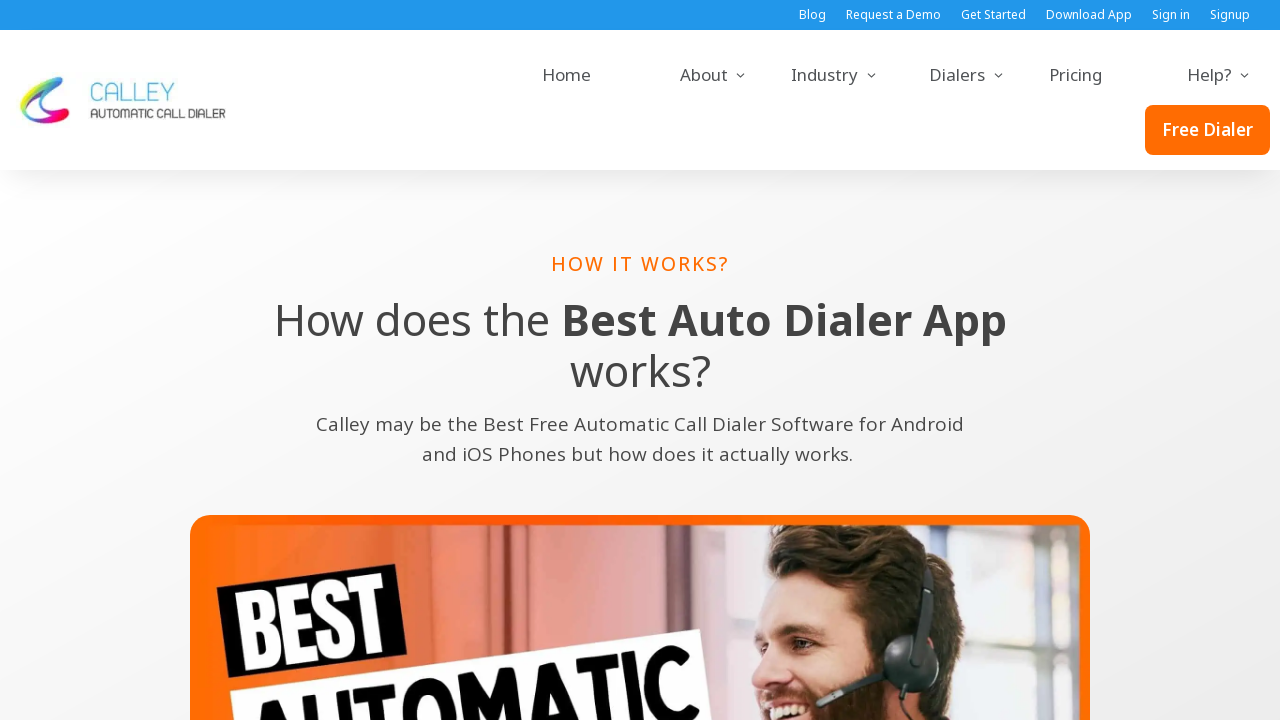

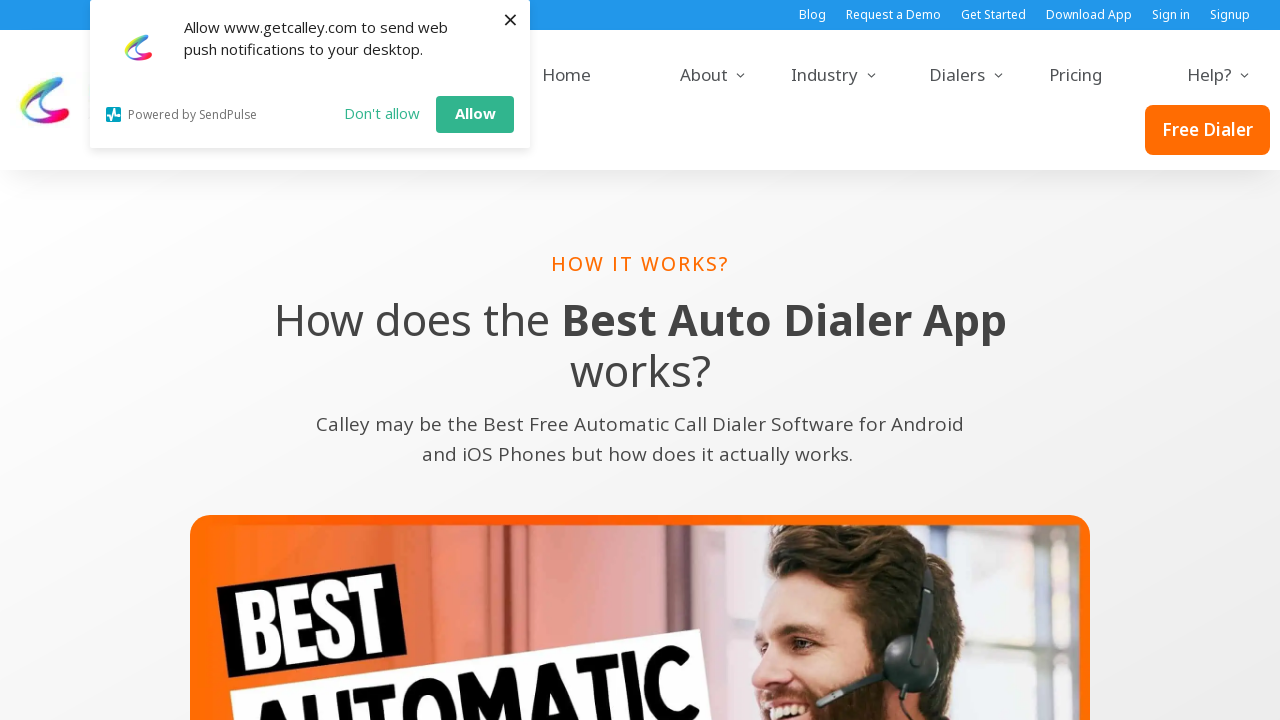